Tests the potencia field input validation with alphanumeric characters

Starting URL: https://carros-crud.vercel.app/

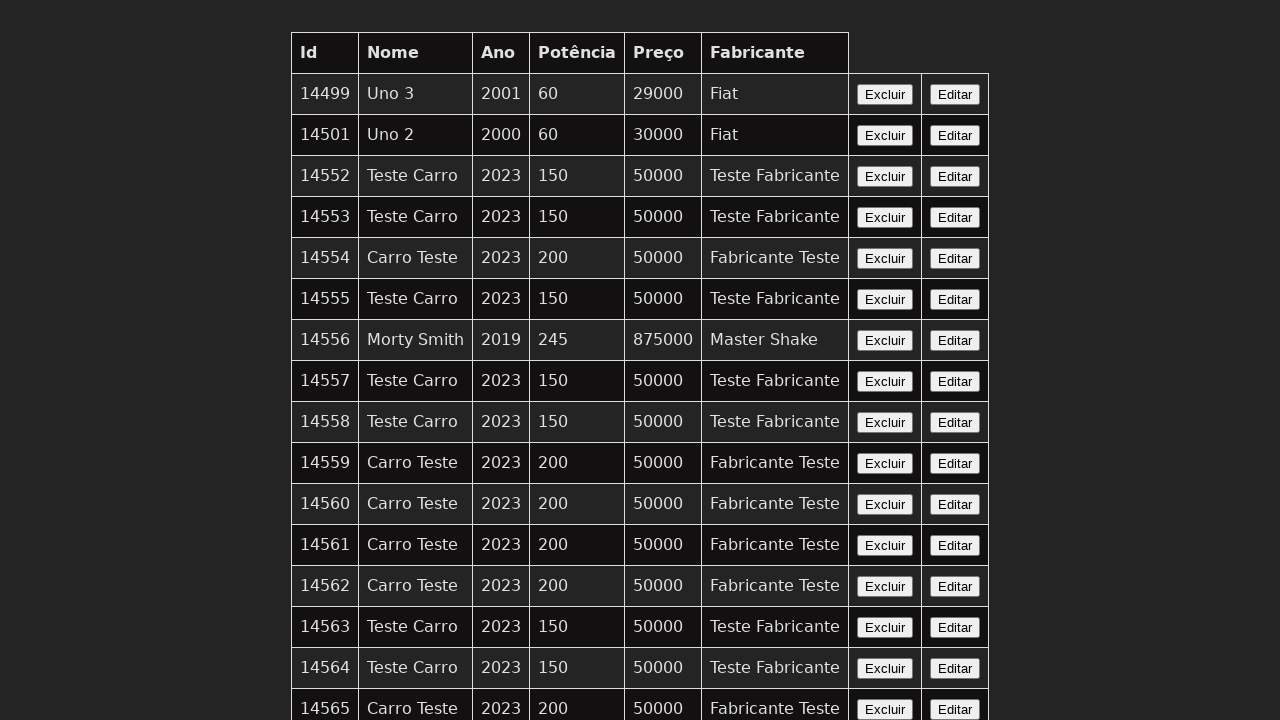

Navigated to carros-crud application
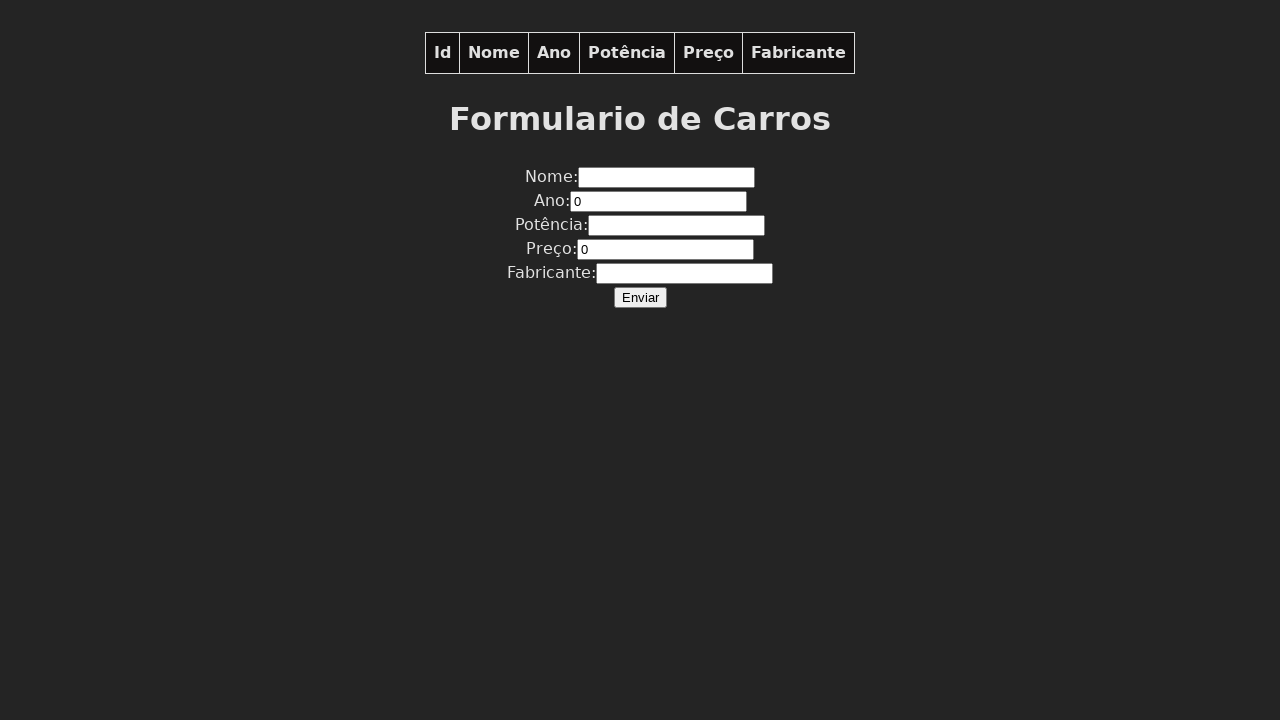

Filled potencia field with alphanumeric characters 'abc123' to test validation on input[name='potencia']
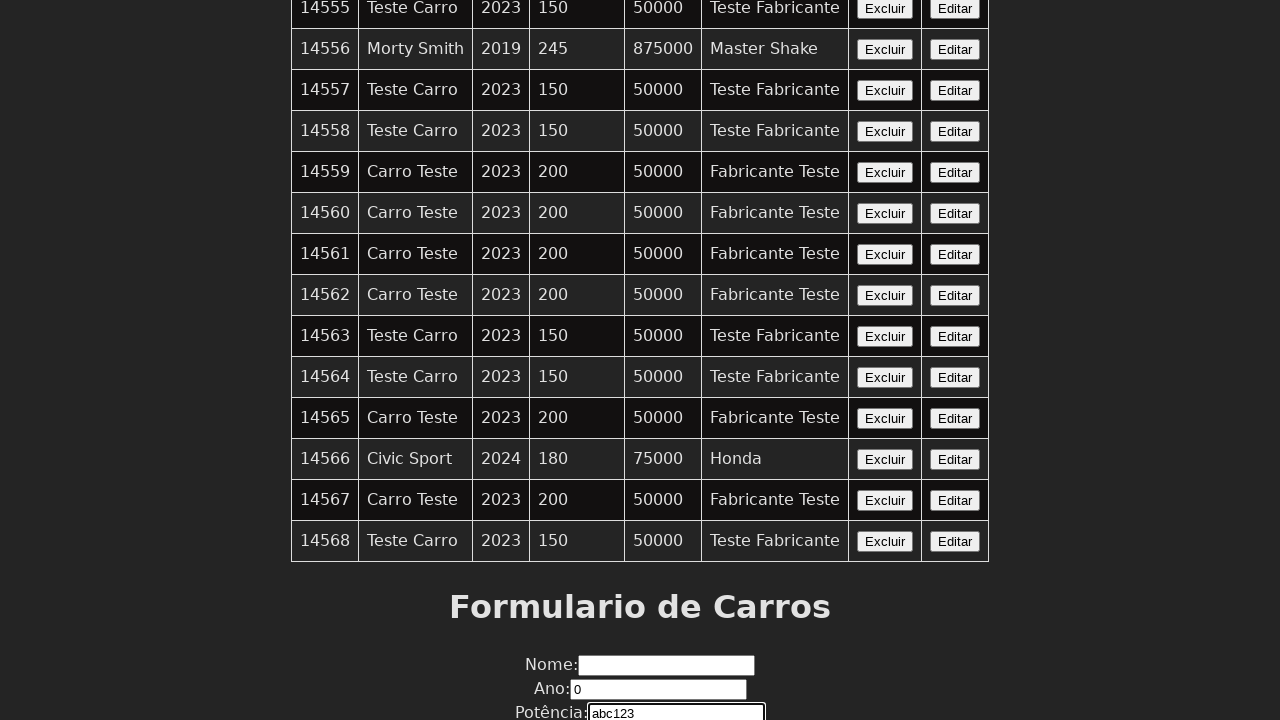

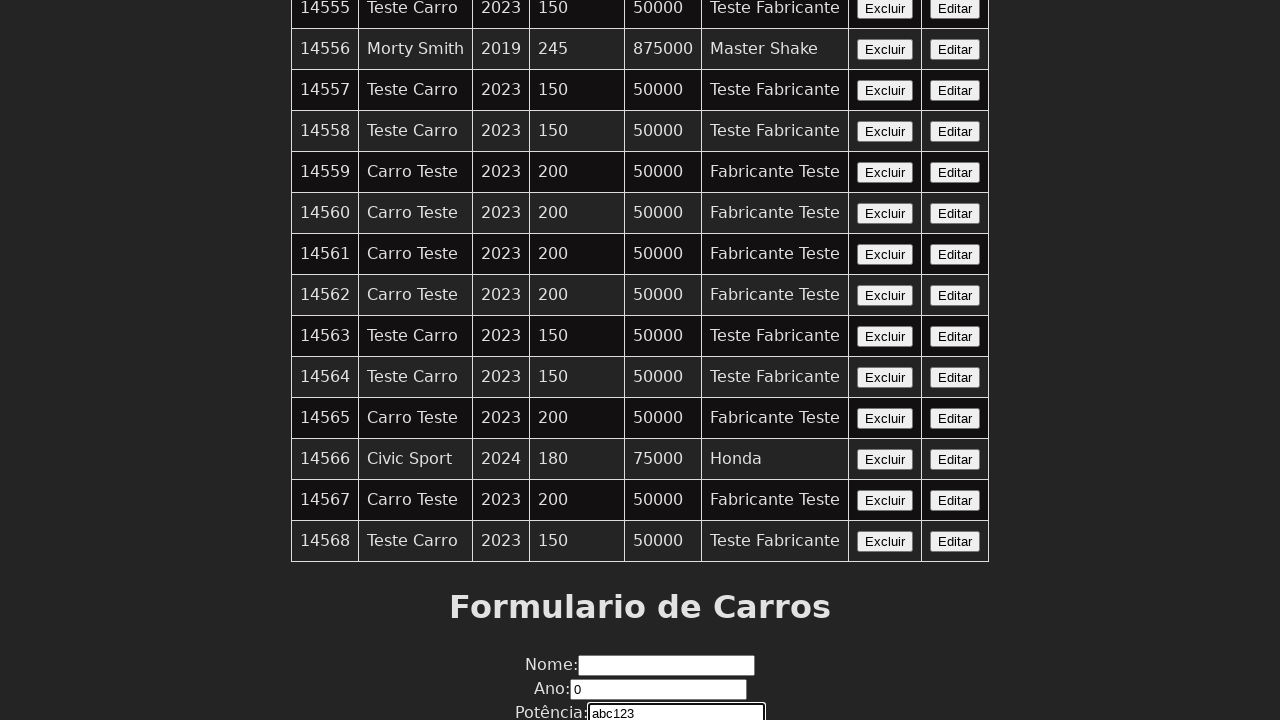